Navigates to the VCT College Pune website and retrieves the page title to verify the page loaded correctly.

Starting URL: https://vctcpune.com/

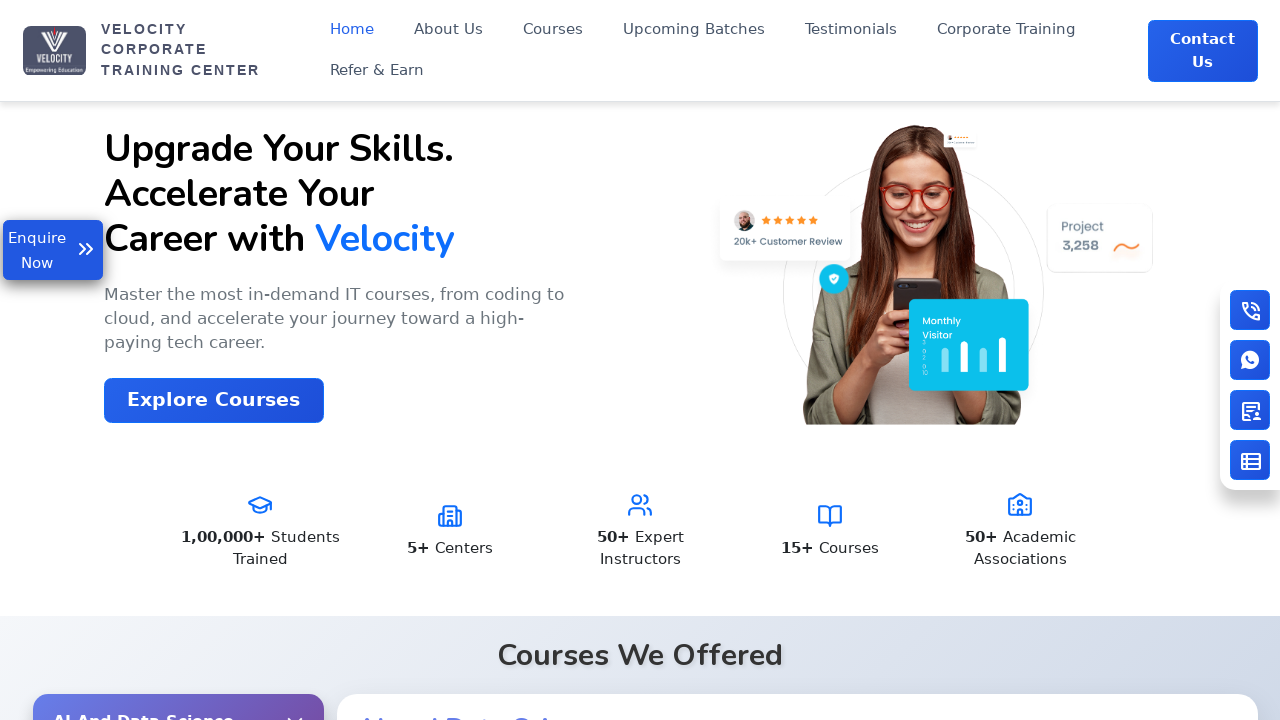

Waited for page to reach domcontentloaded state
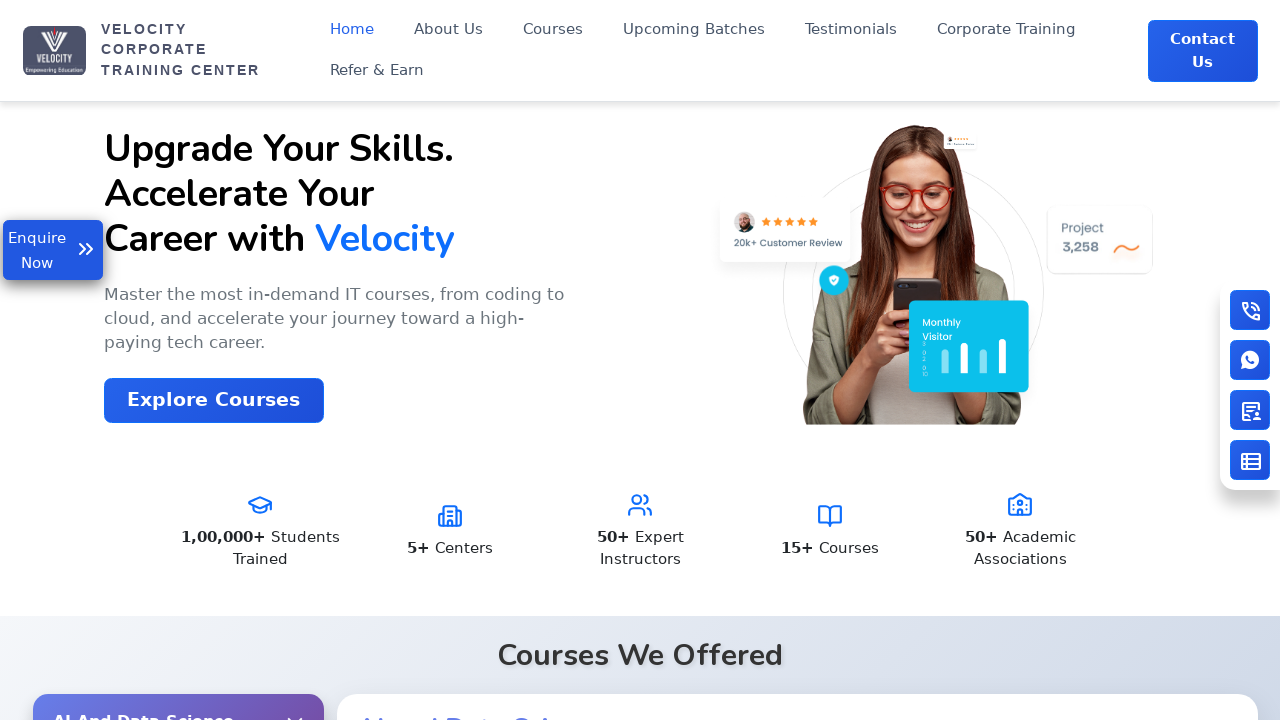

Retrieved page title: Velocity | India's No.1 Top IT Training Institute
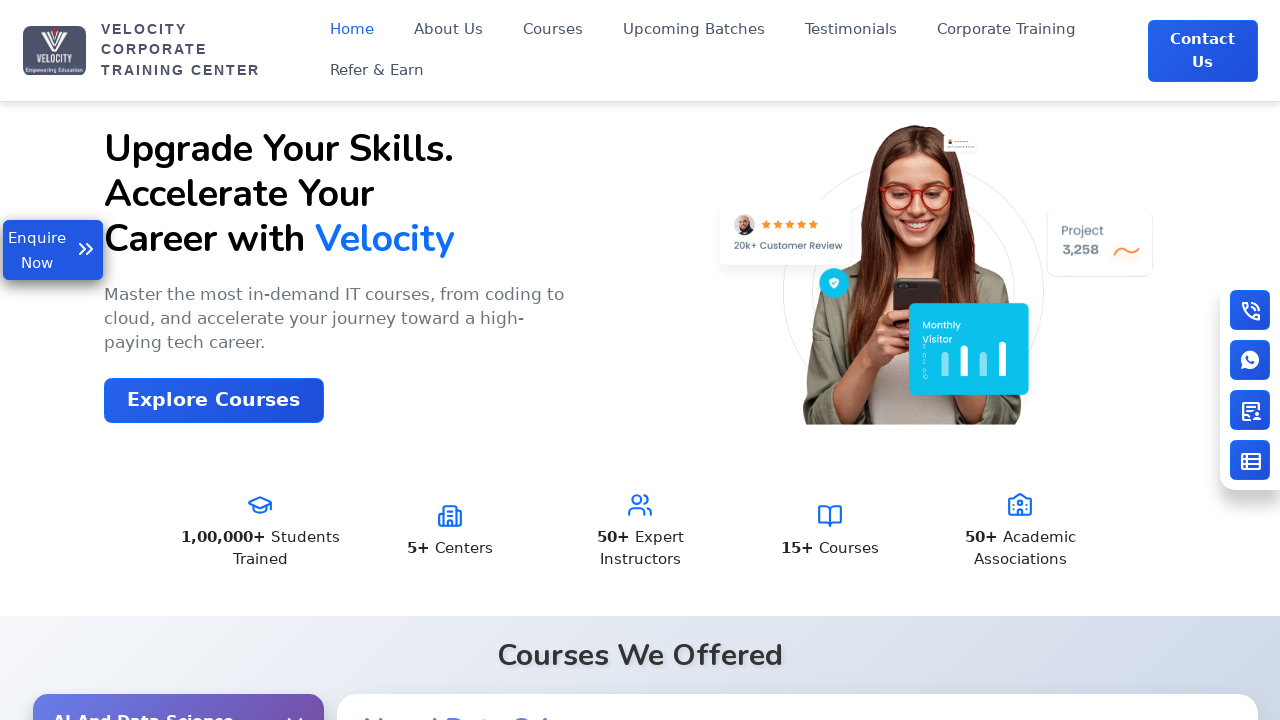

Printed page title to console: Velocity | India's No.1 Top IT Training Institute
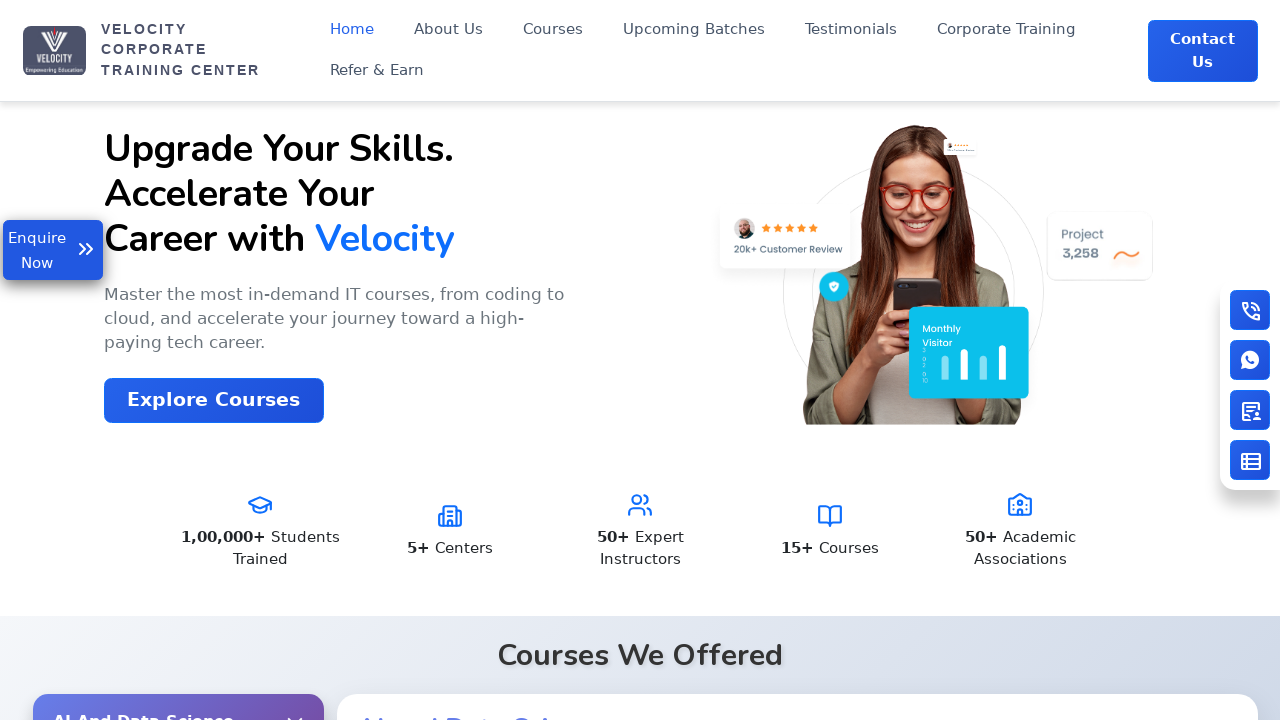

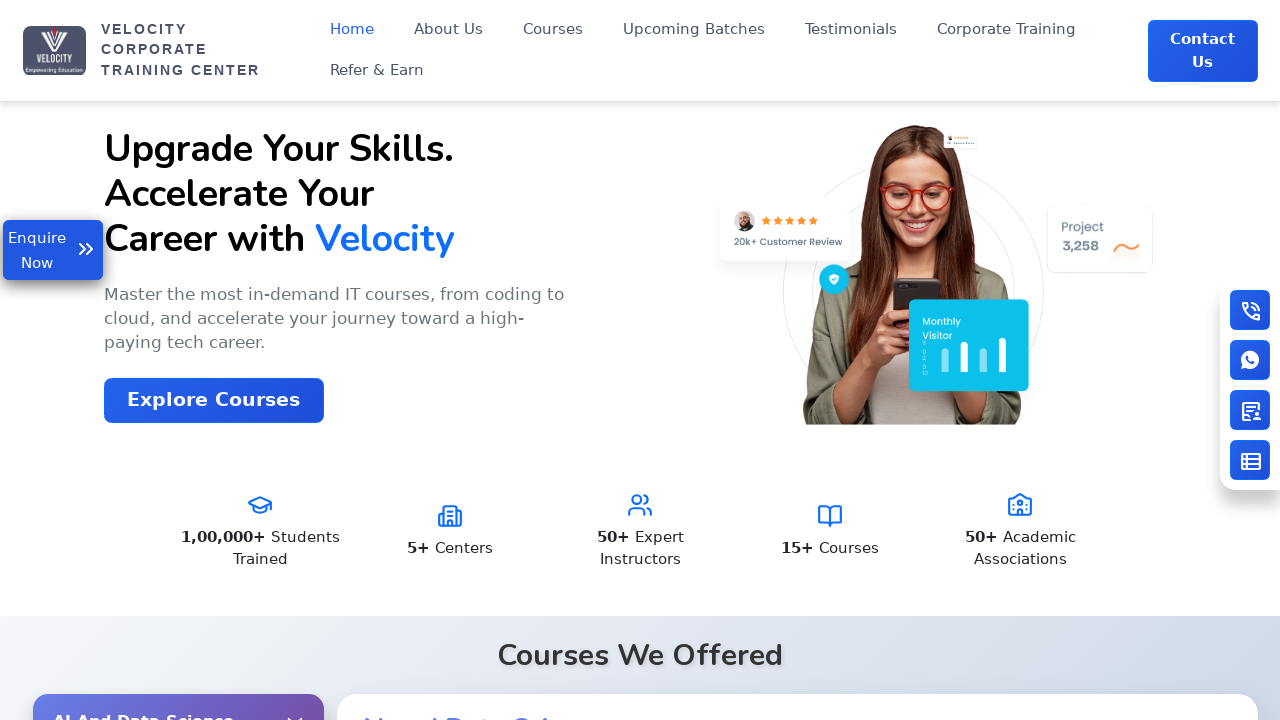